Tests a verification button with explicit wait for the button to become clickable before clicking, then verifies success message

Starting URL: https://erikdark.github.io/Qa_autotest_15/

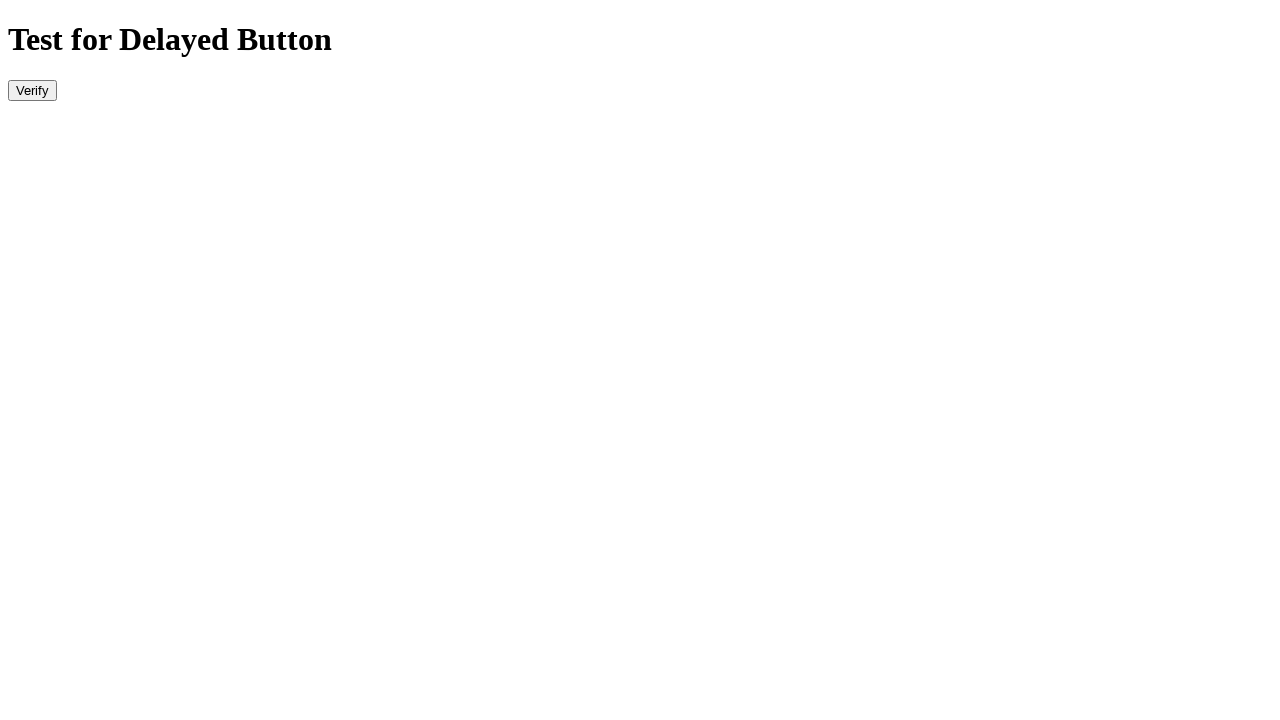

Waited for verify button to become visible
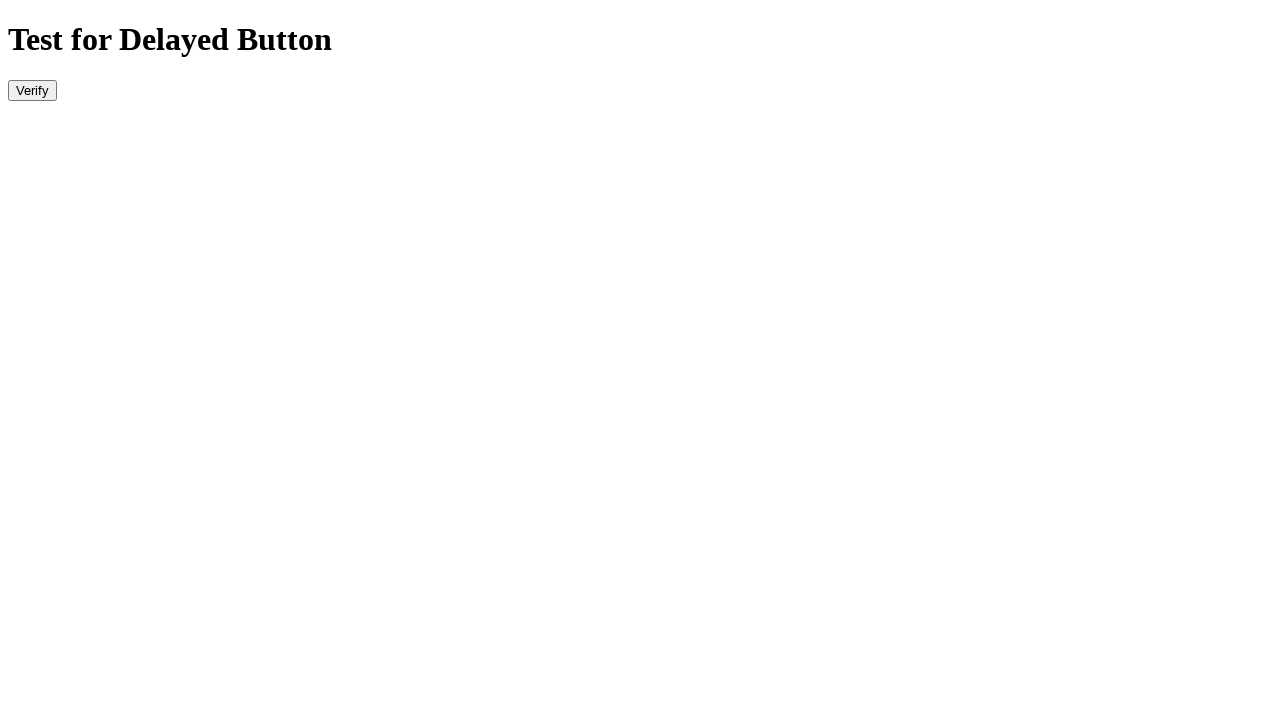

Clicked the verify button at (32, 90) on #verify
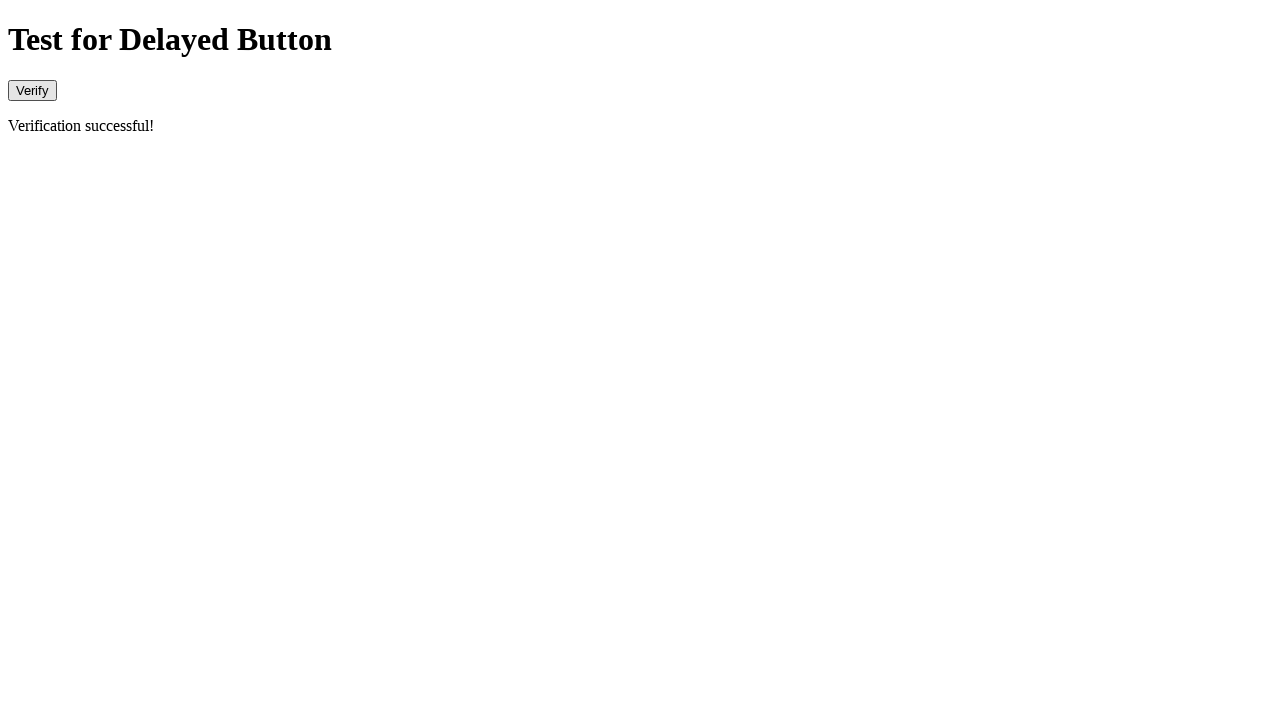

Waited for success message to appear
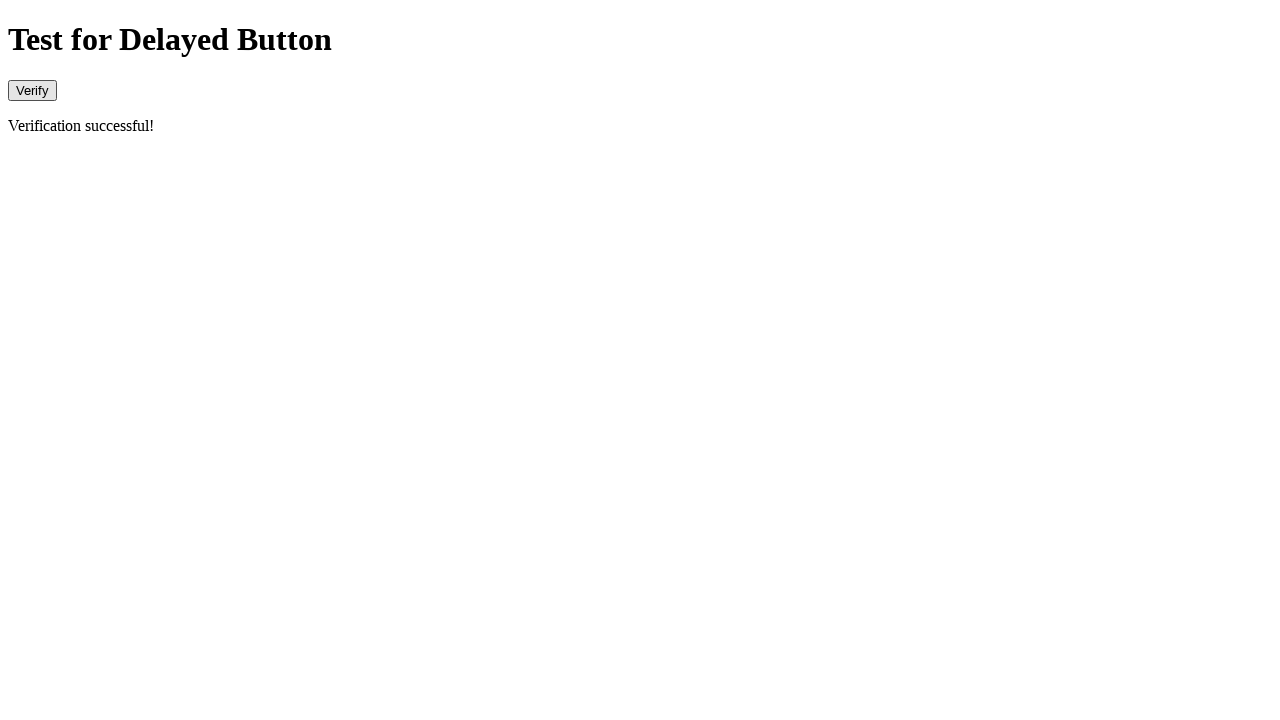

Located the success message element
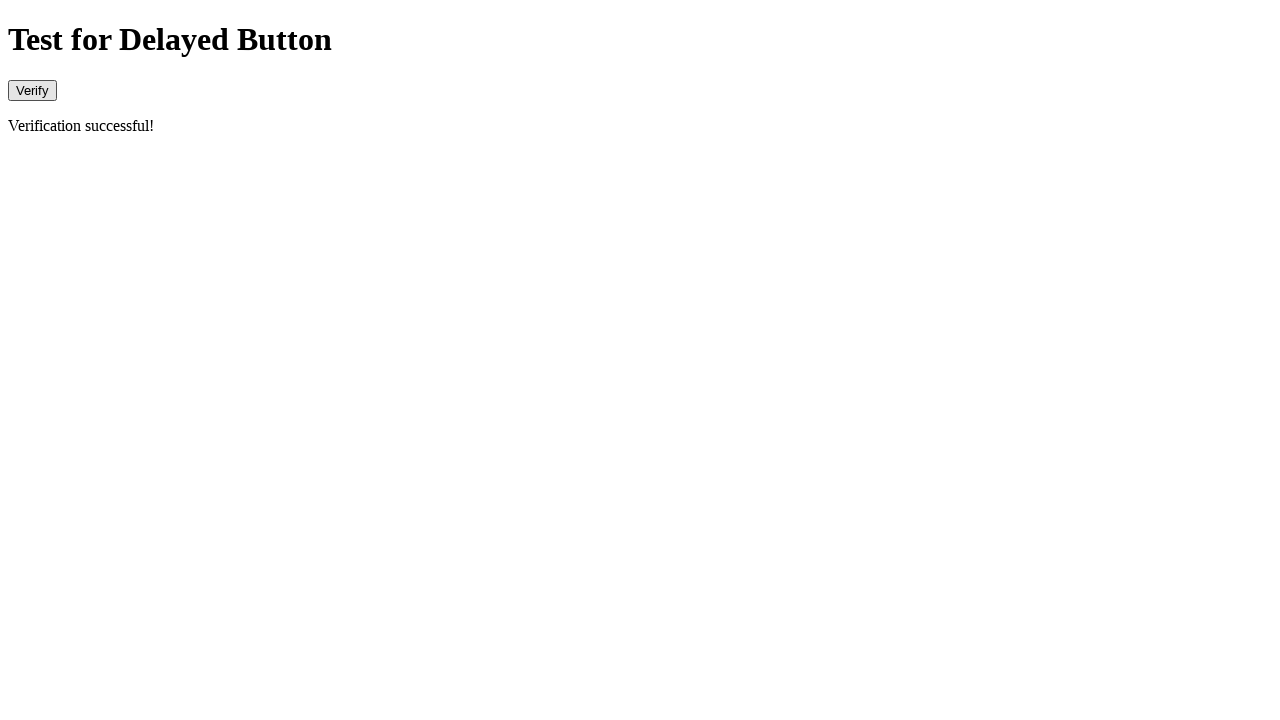

Verified success message contains 'Verification successful!'
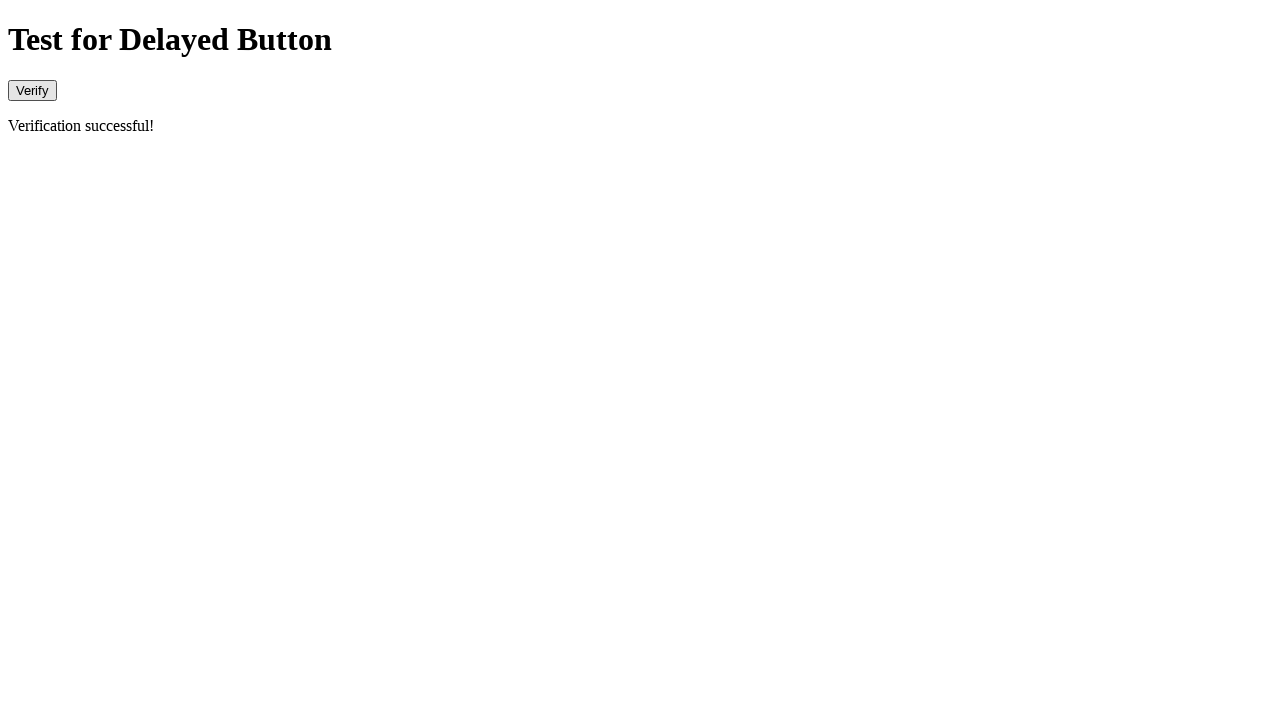

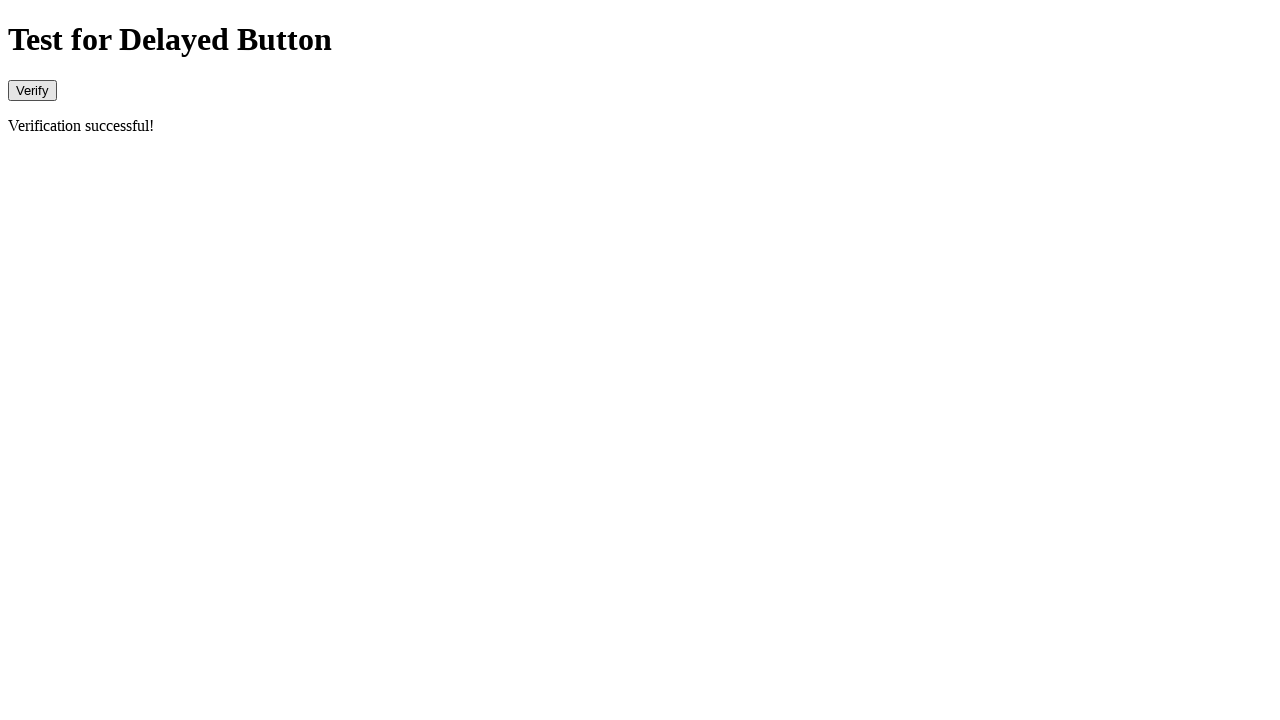